Tests frame handling by switching between different frames and clicking buttons within them

Starting URL: https://www.leafground.com/frame.xhtml

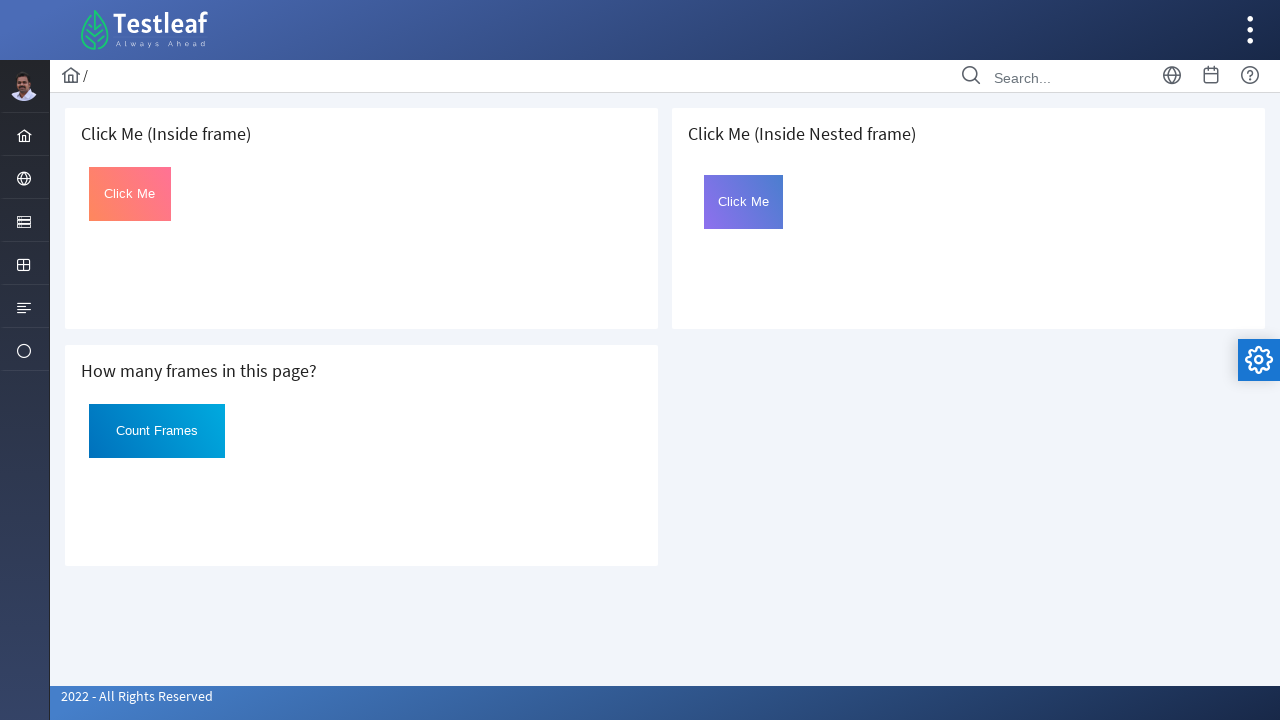

Located first iframe frame
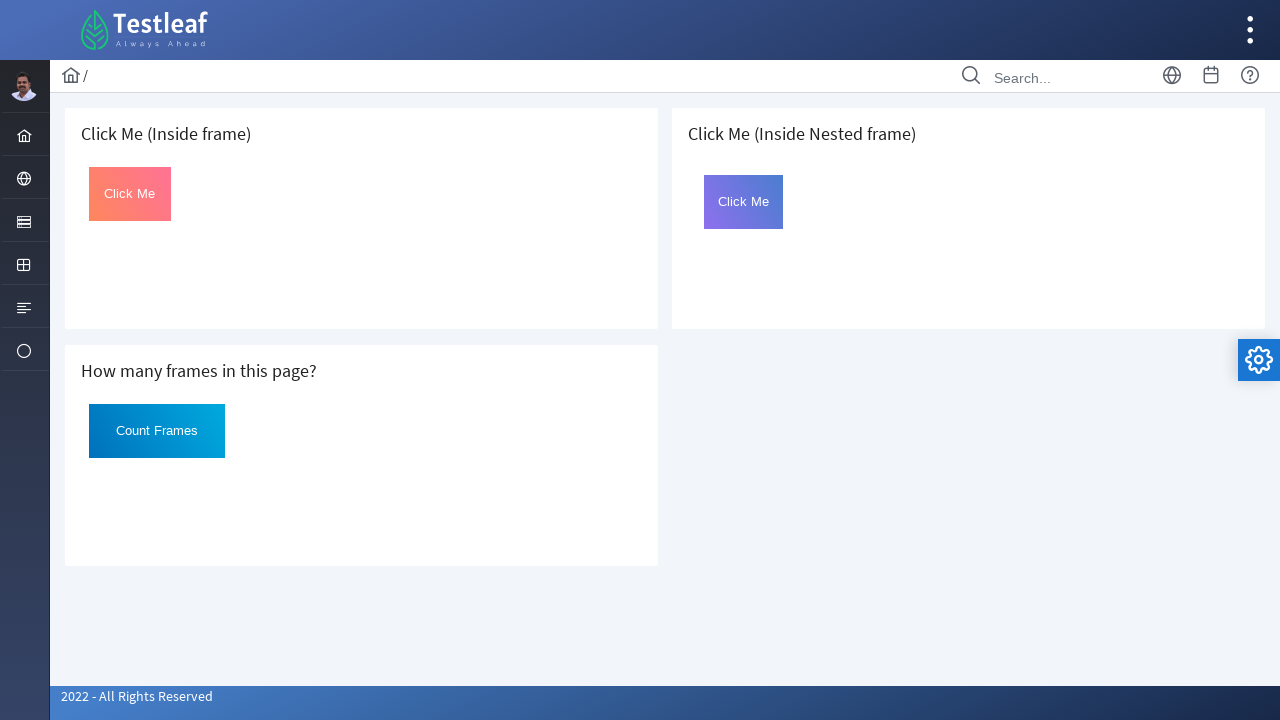

Clicked 'Click Me' button in first frame at (130, 194) on iframe >> nth=0 >> internal:control=enter-frame >> xpath=(//button[text()='Click
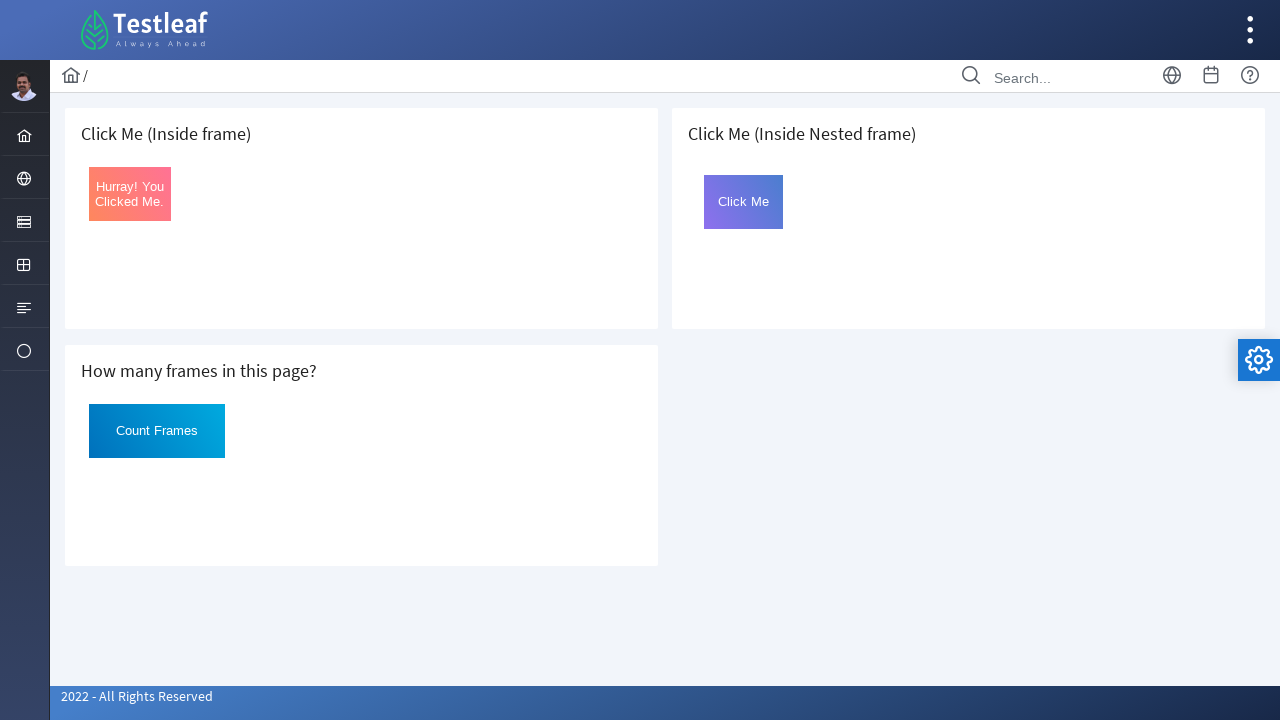

Verified button text changed to 'Hurray! You Clicked Me.' in first frame
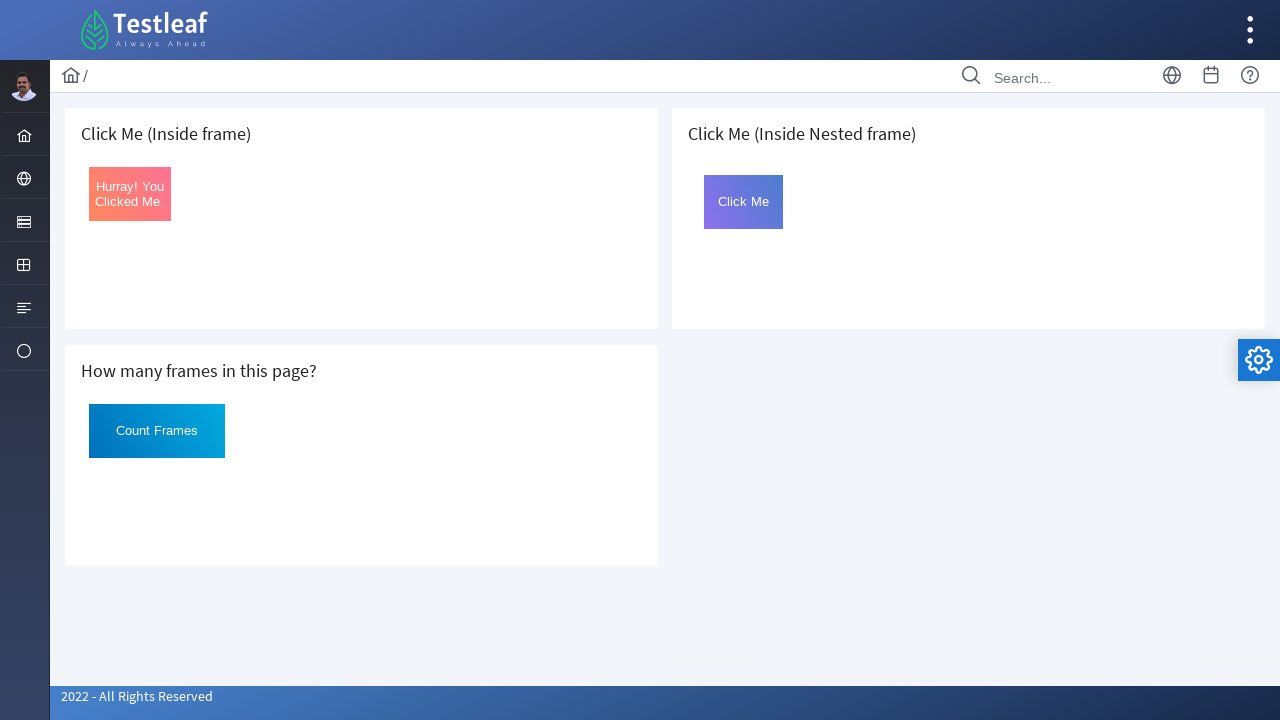

Located third iframe frame
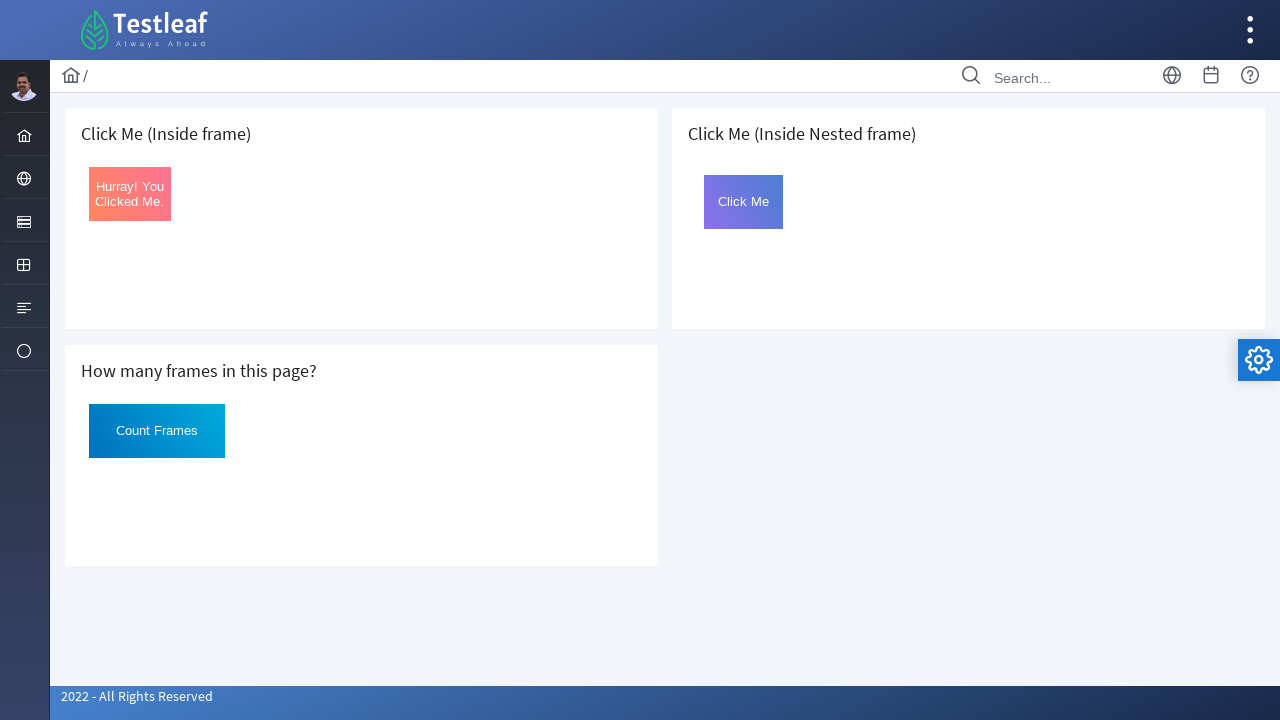

Located nested iframe with id 'frame2' inside third frame
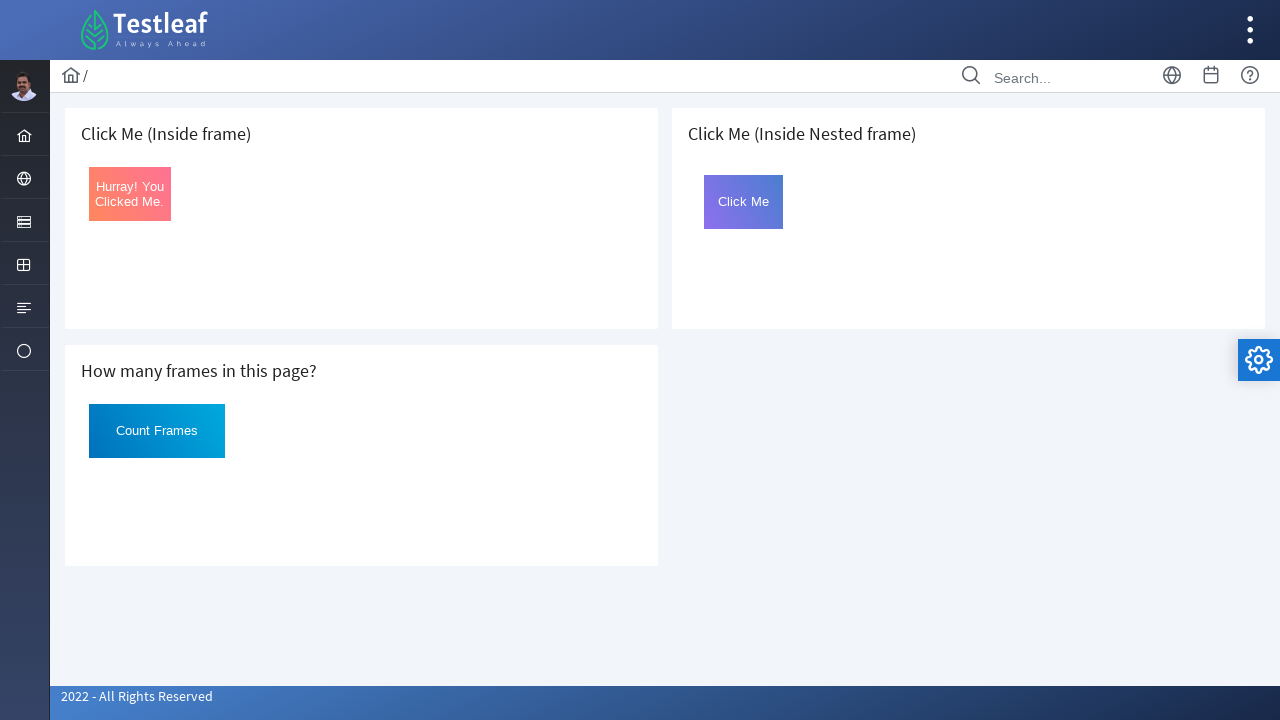

Clicked 'Click Me' button in nested frame at (744, 202) on iframe >> nth=2 >> internal:control=enter-frame >> iframe[id='frame2'] >> intern
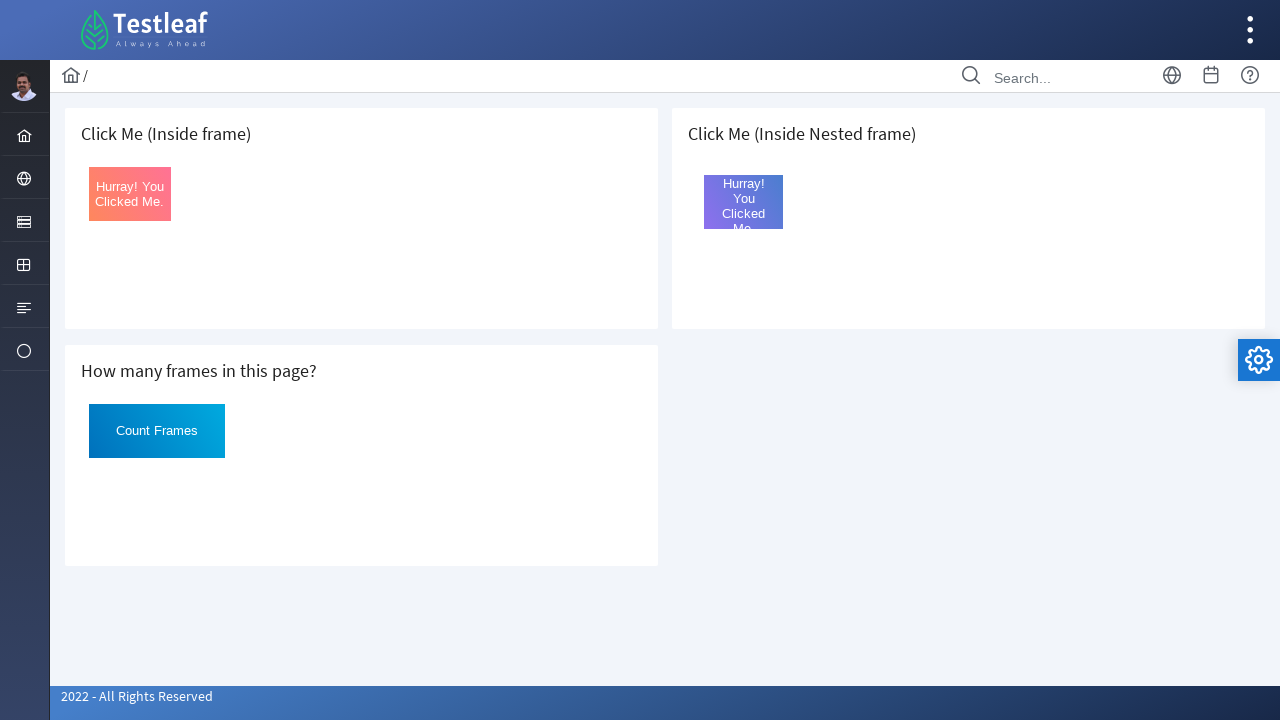

Verified button text changed to 'Hurray! You Clicked Me.' in nested frame
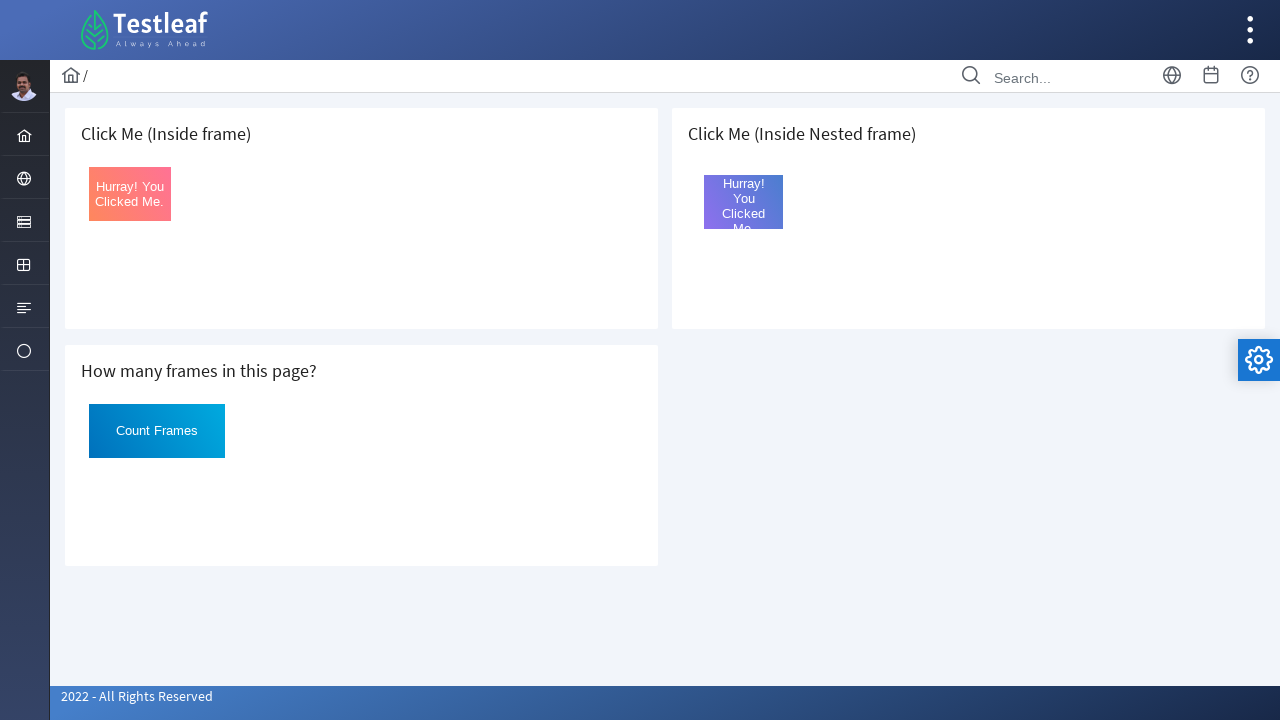

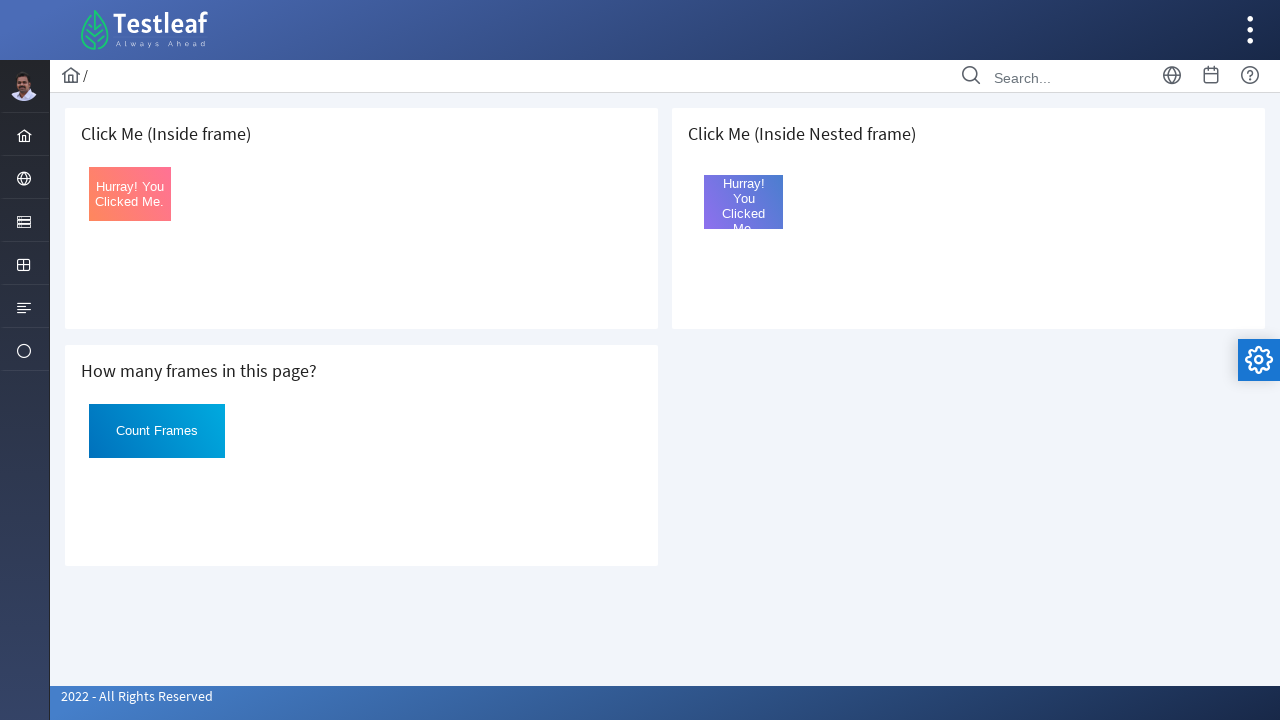